Tests the search functionality on UGD website by searching for a term and verifying results

Starting URL: https://ugd.edu.ar/

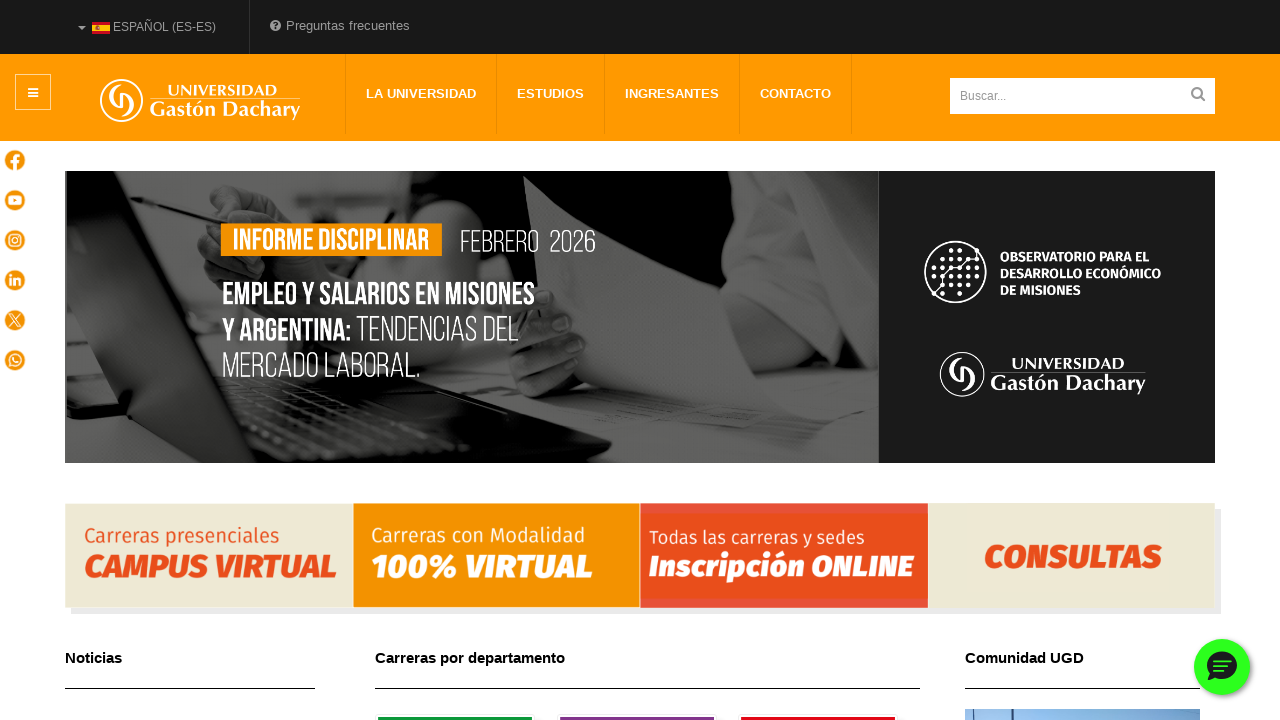

Waited for main content container to load on UGD website
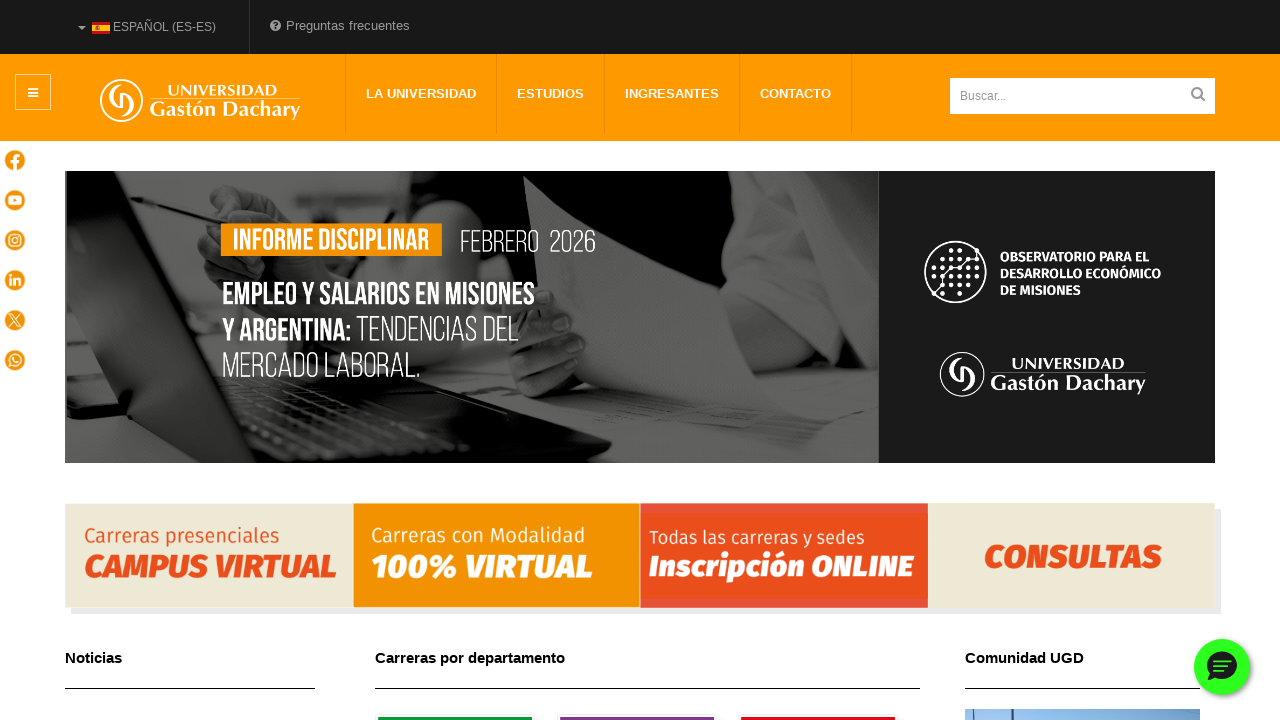

Filled search field with 'ingenieria' on #mod-search-searchword
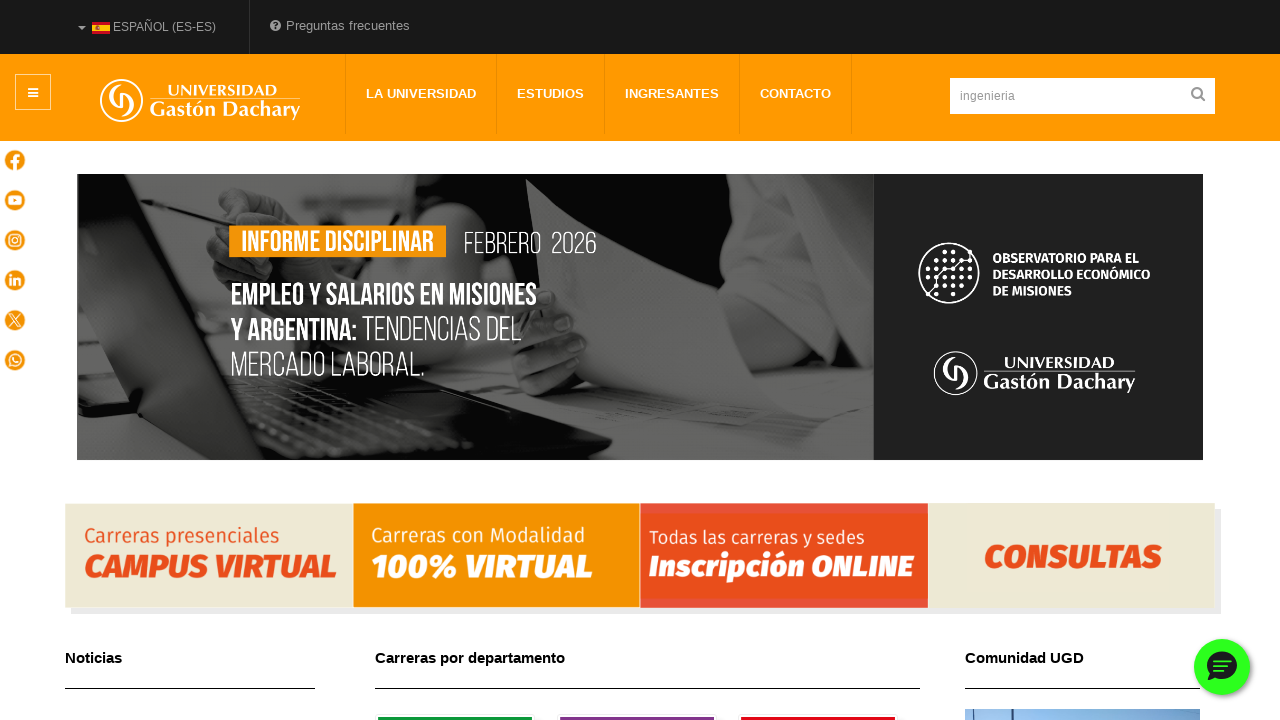

Pressed Enter to submit search query
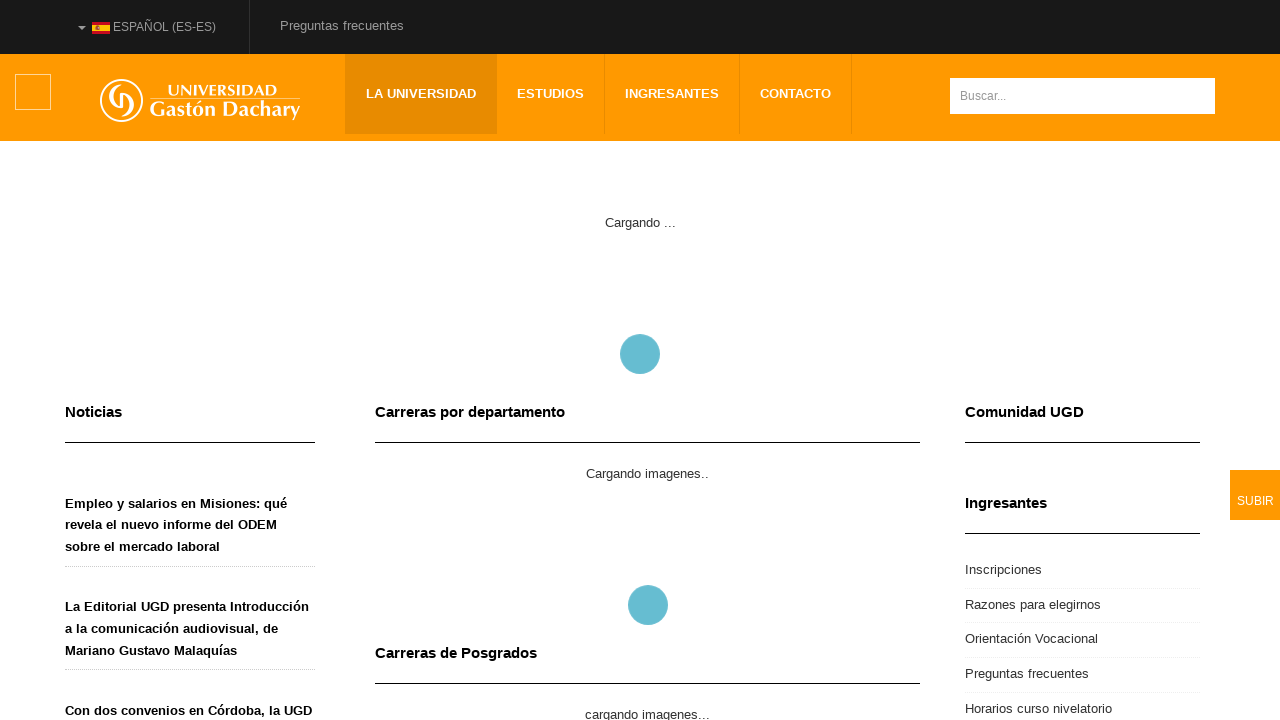

Search results page loaded successfully
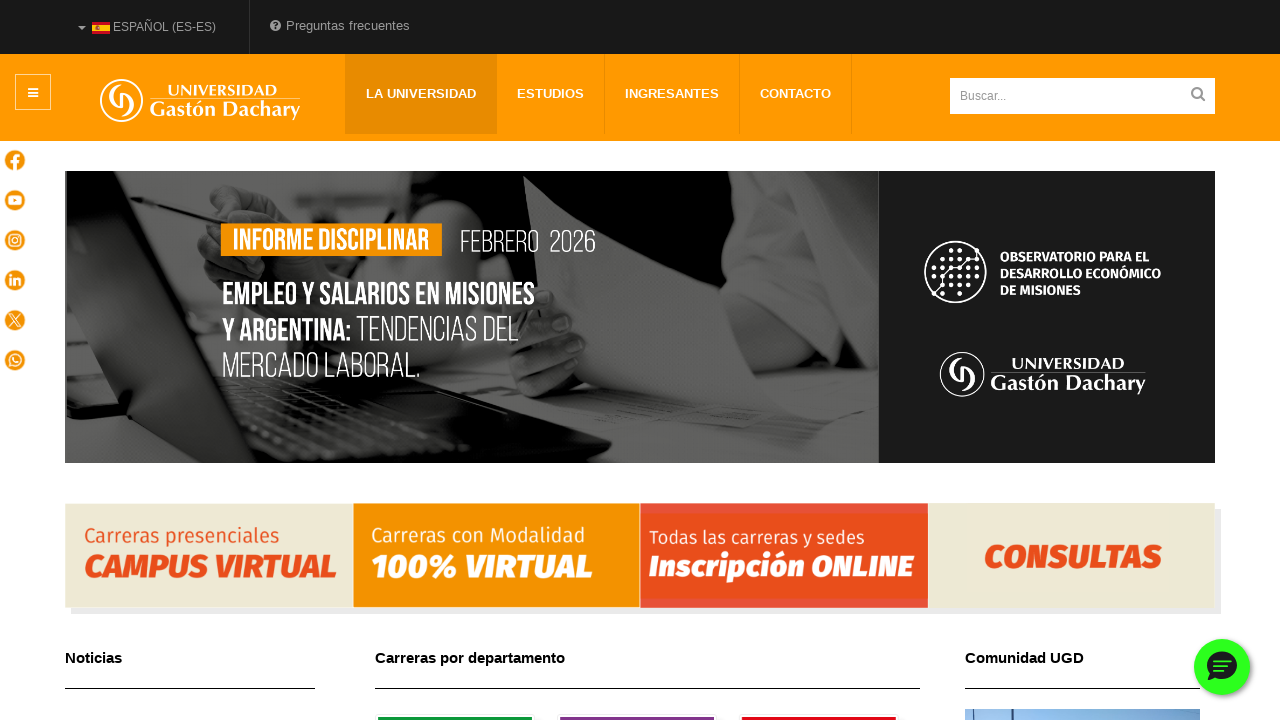

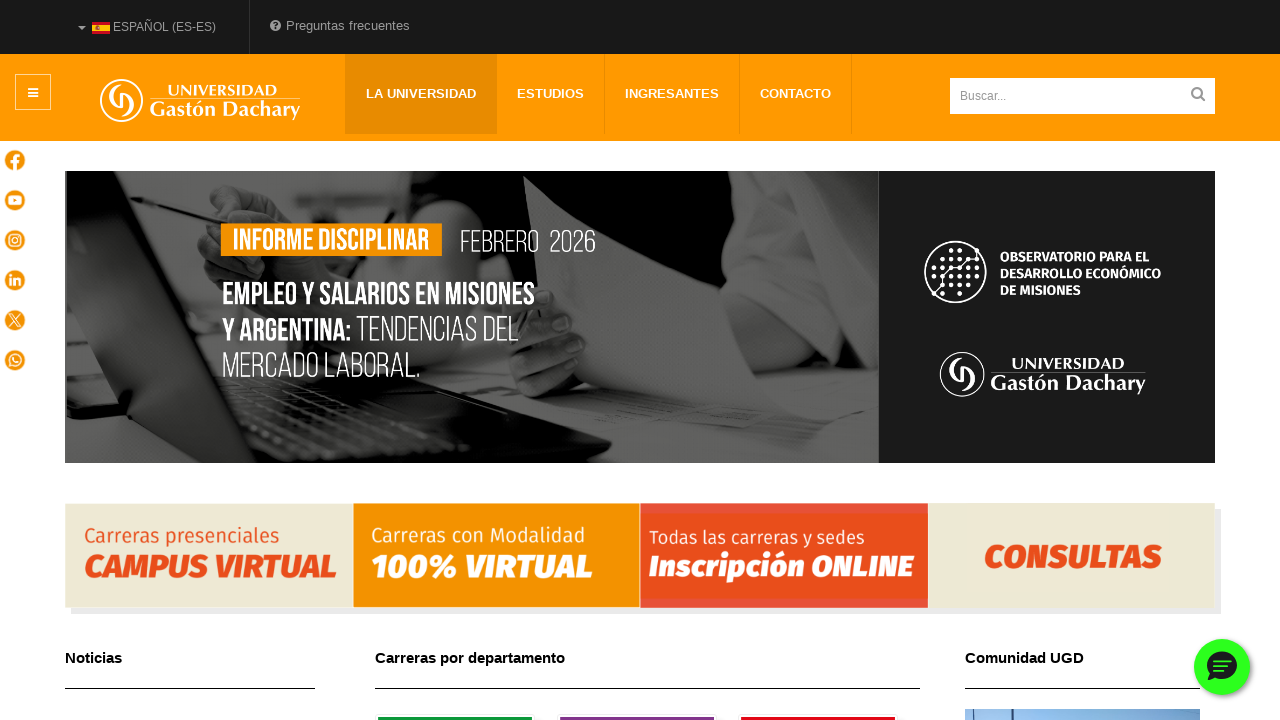